Tests checkbox functionality by clicking multiple checkboxes on a test page using different selector strategies

Starting URL: https://the-internet.herokuapp.com/checkboxes

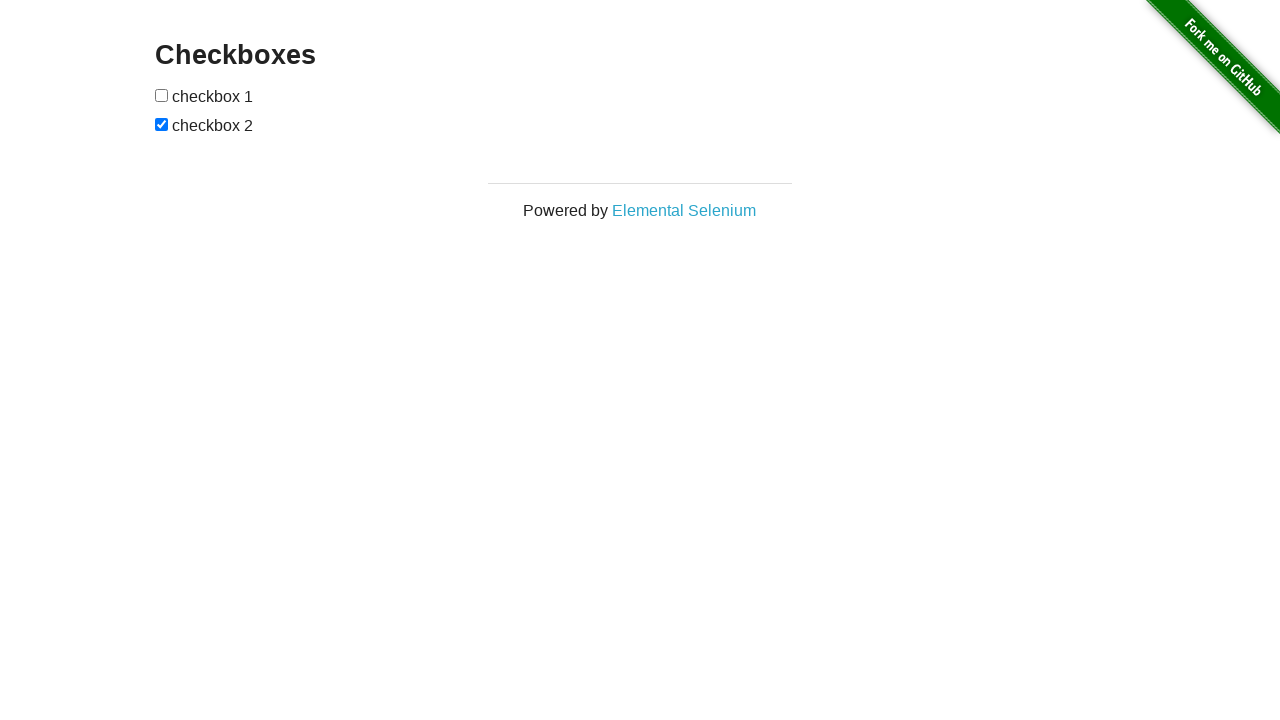

Clicked first checkbox using XPath selector at (162, 95) on xpath=//*[@id="checkboxes"]/input[1]
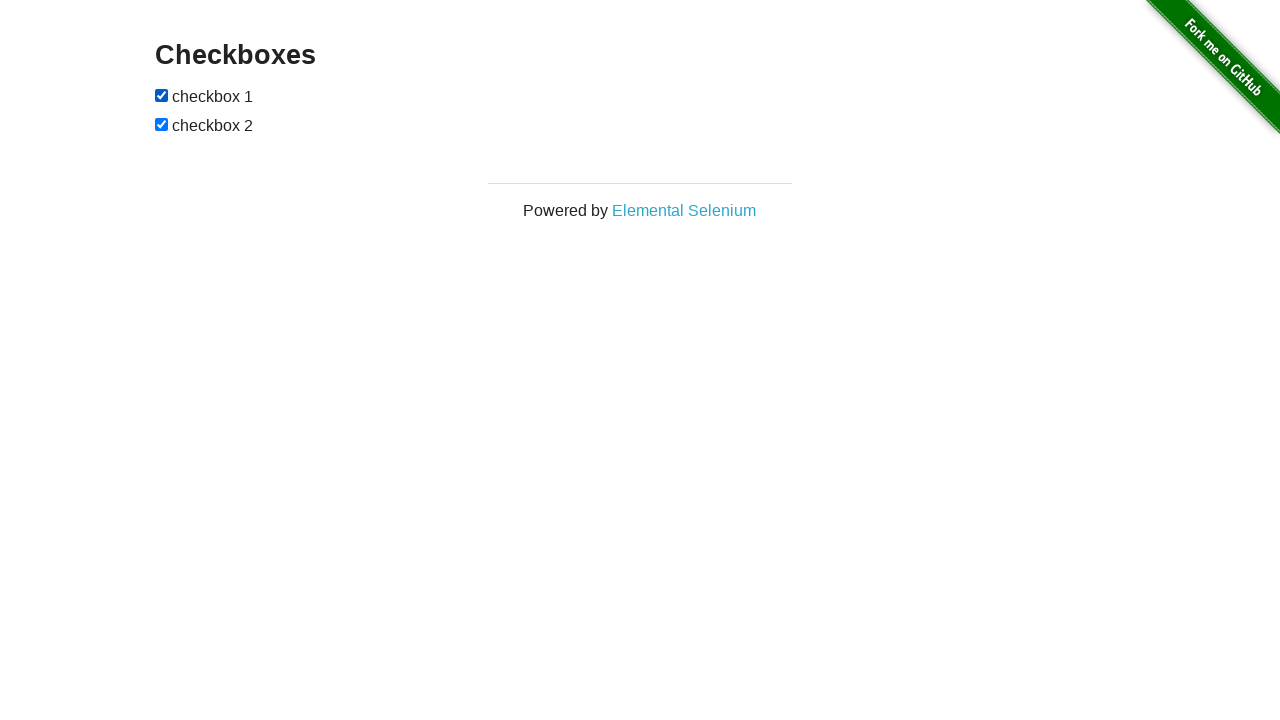

Clicked second checkbox using XPath selector to uncheck it at (162, 124) on xpath=//*[@id="checkboxes"]/input[2]
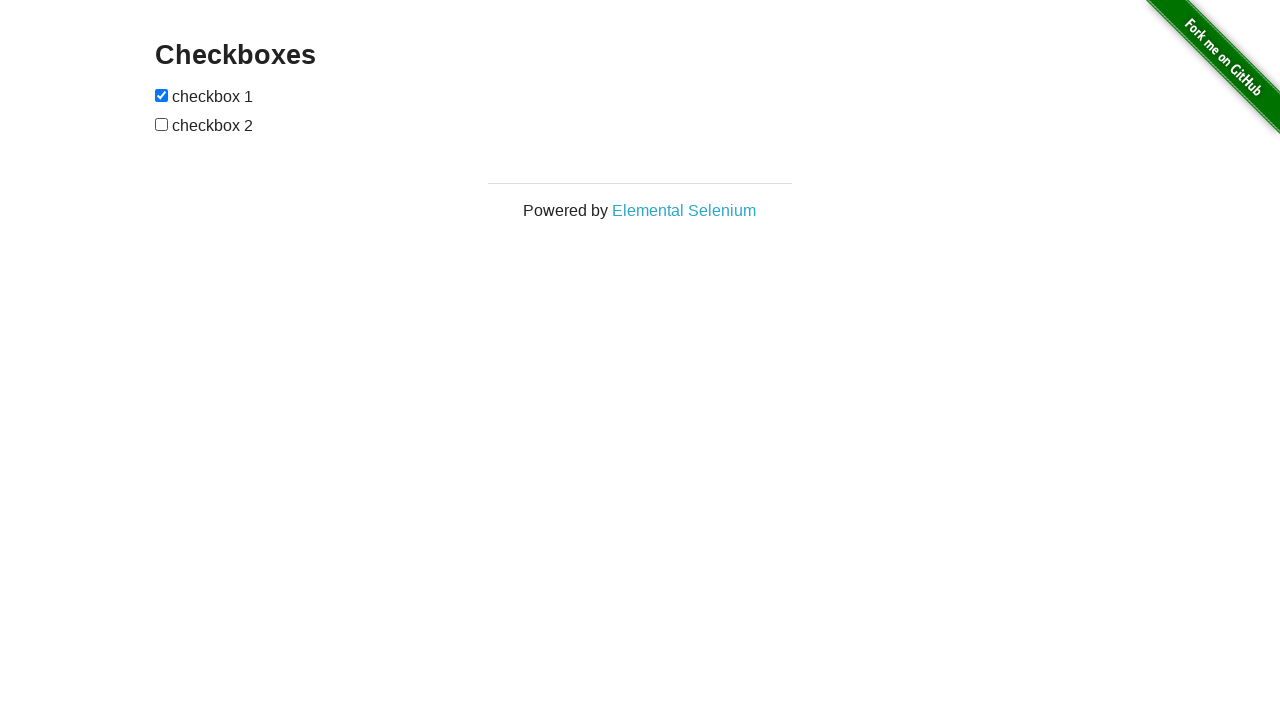

Located all checkboxes using XPath attribute selector
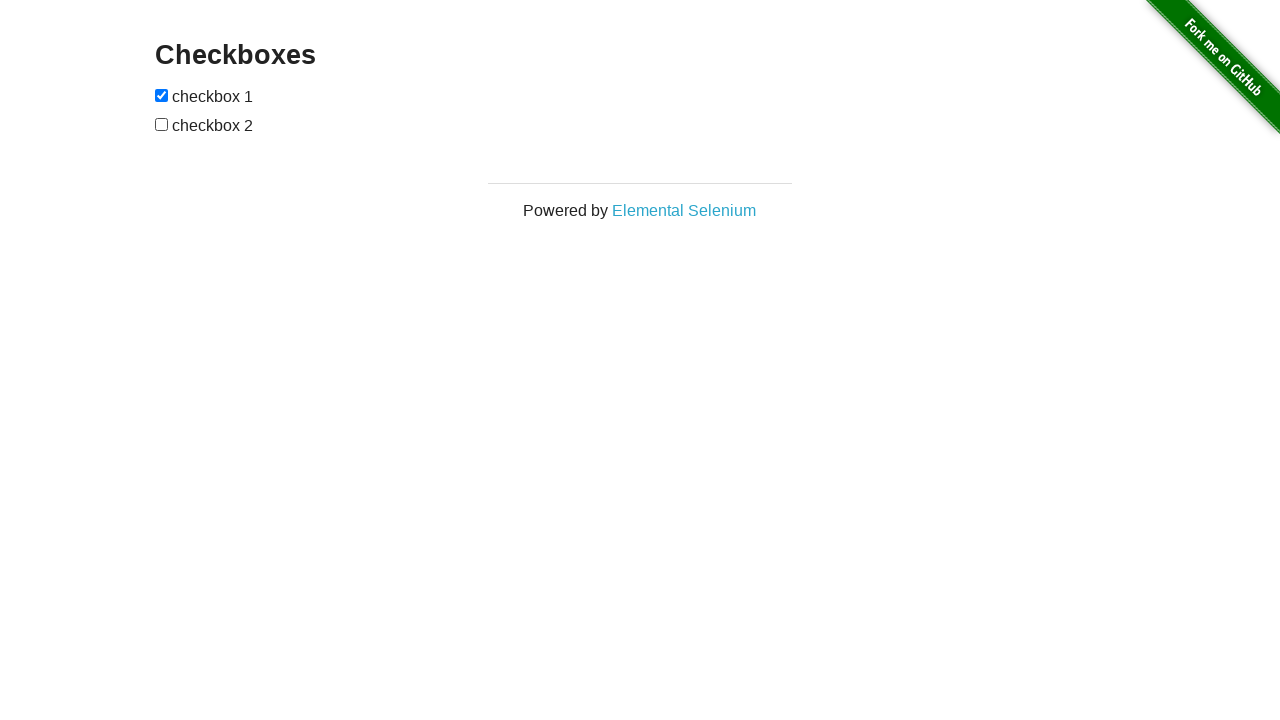

Clicked second checkbox using nth() selector method at (162, 124) on xpath=//input[@type="checkbox"] >> nth=1
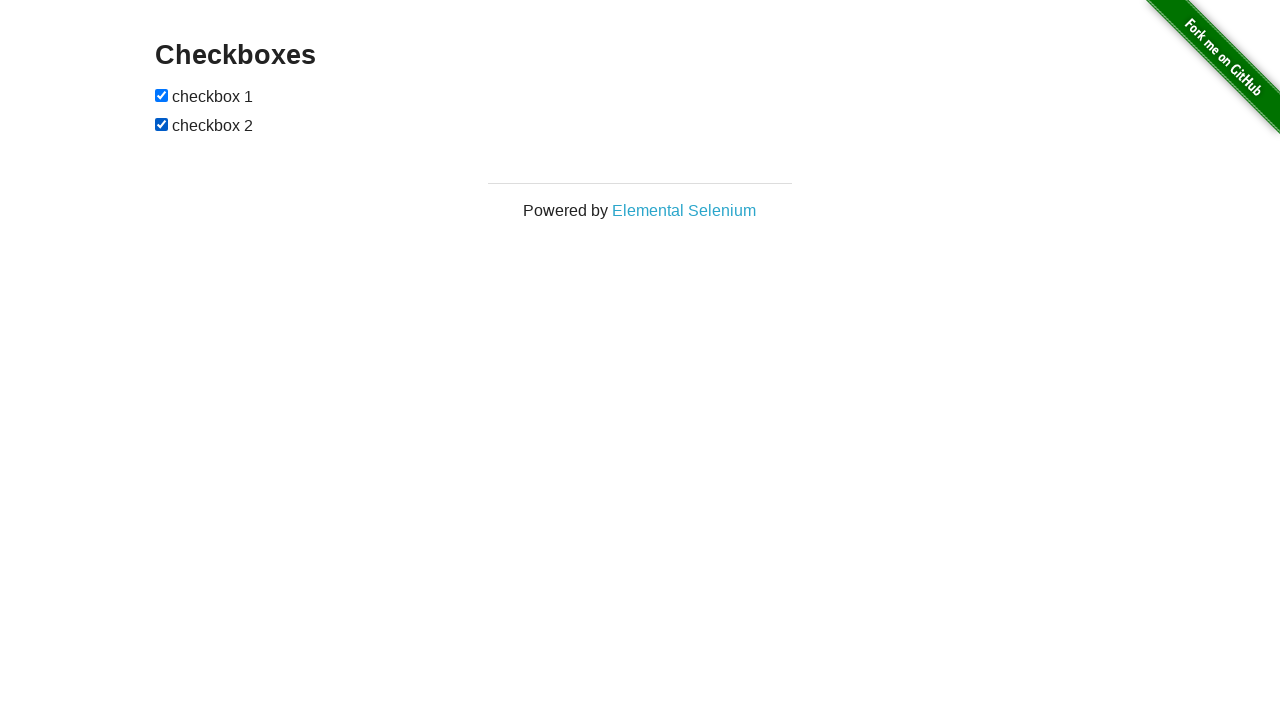

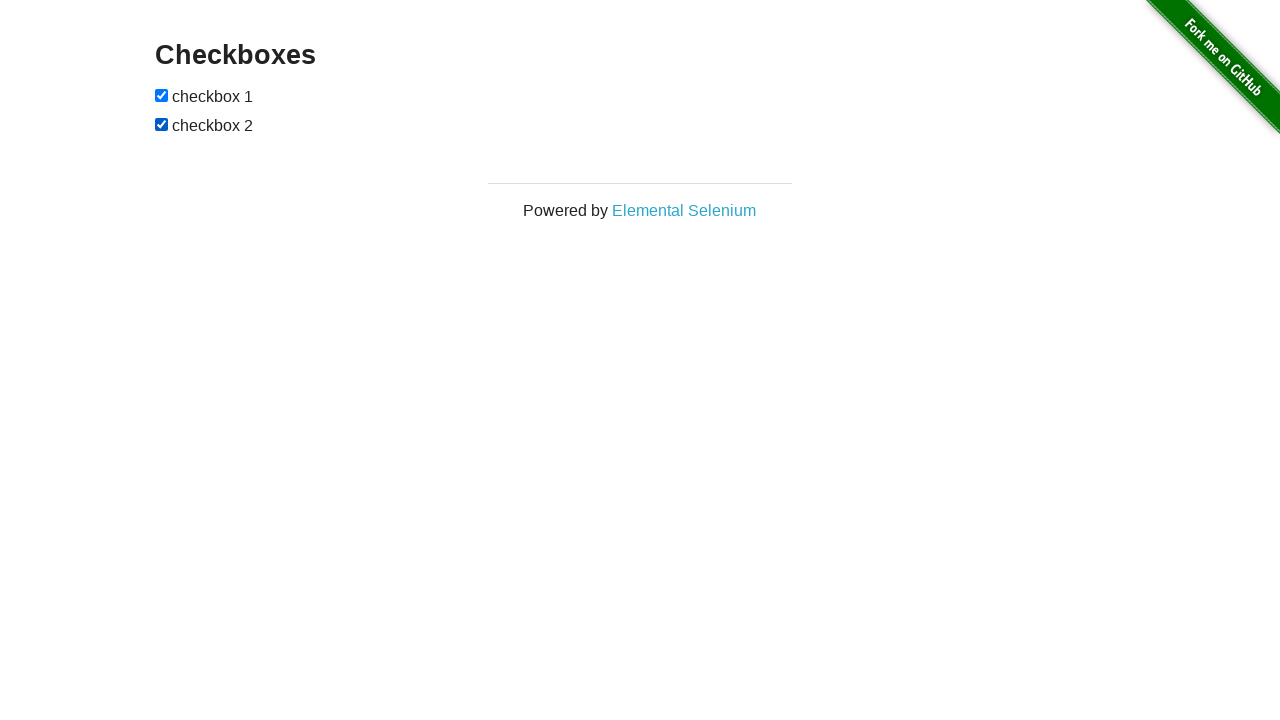